Refreshes the page and verifies the URL remains the same

Starting URL: https://www.demoblaze.com/

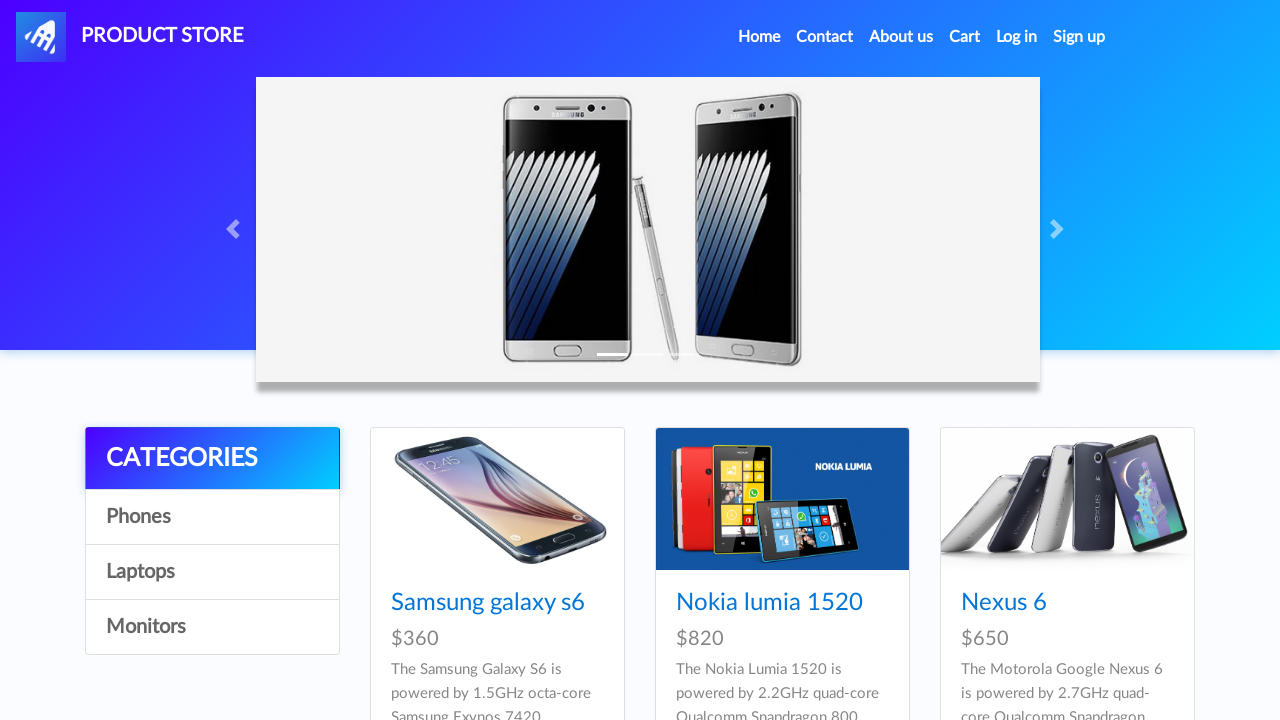

Reloaded the page
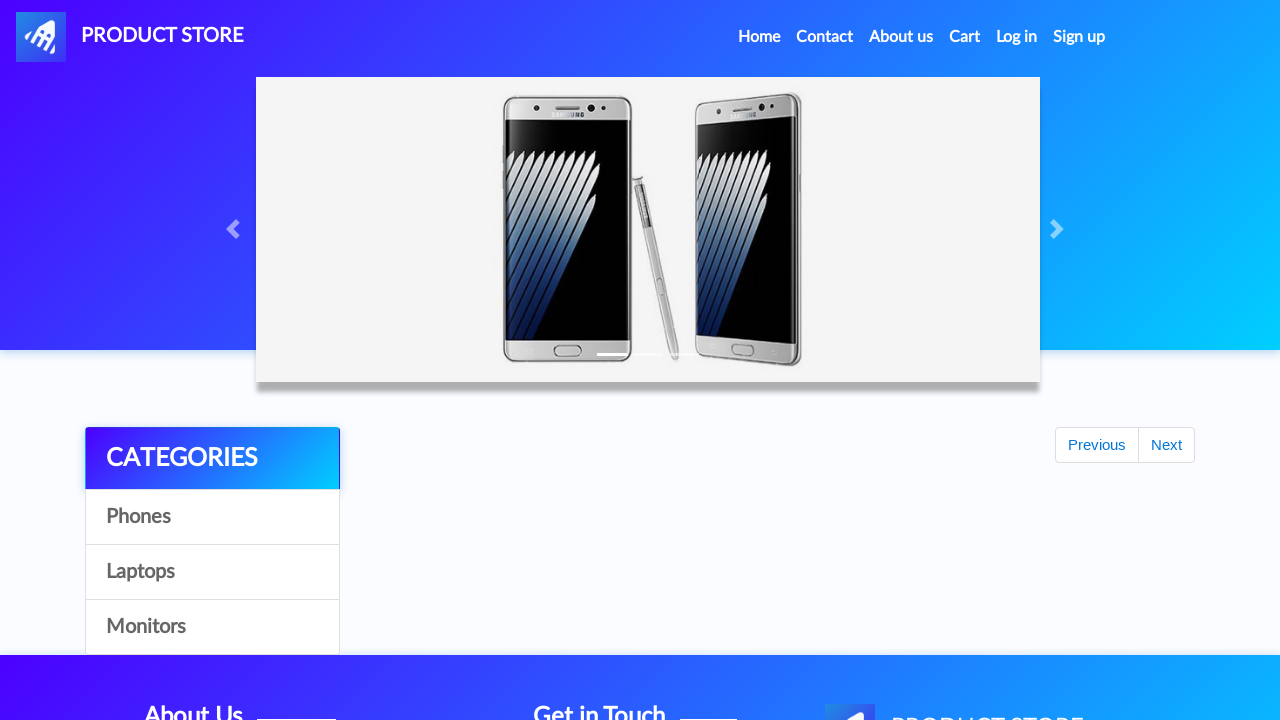

Verified URL remains https://www.demoblaze.com/
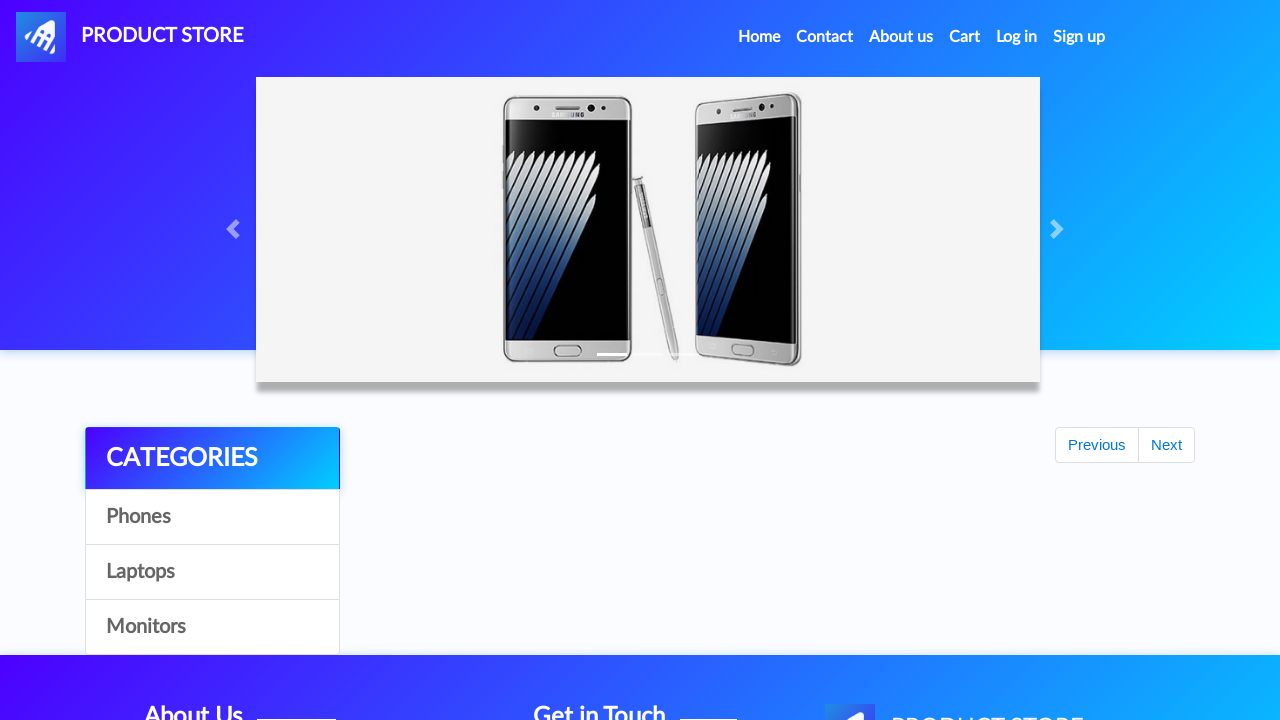

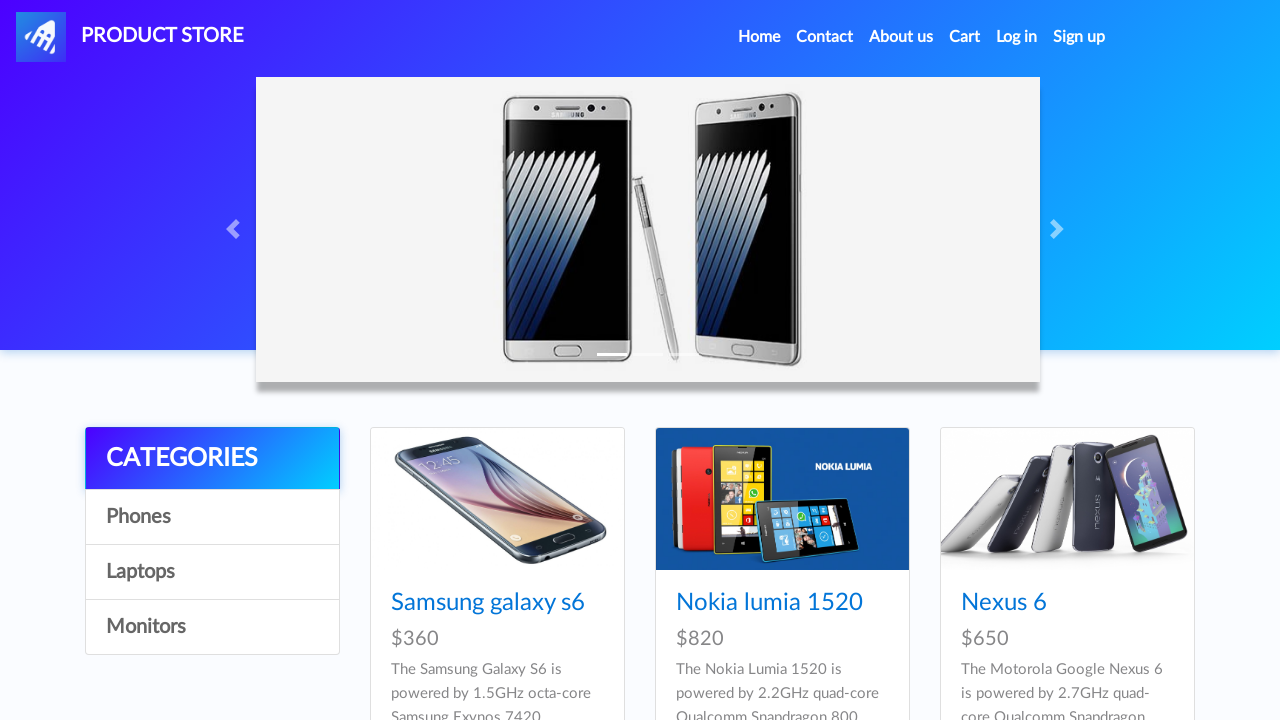